Tests clicking a button with a dynamic ID multiple times to verify the button can be located by its CSS class regardless of changing ID attributes

Starting URL: http://uitestingplayground.com/dynamicid

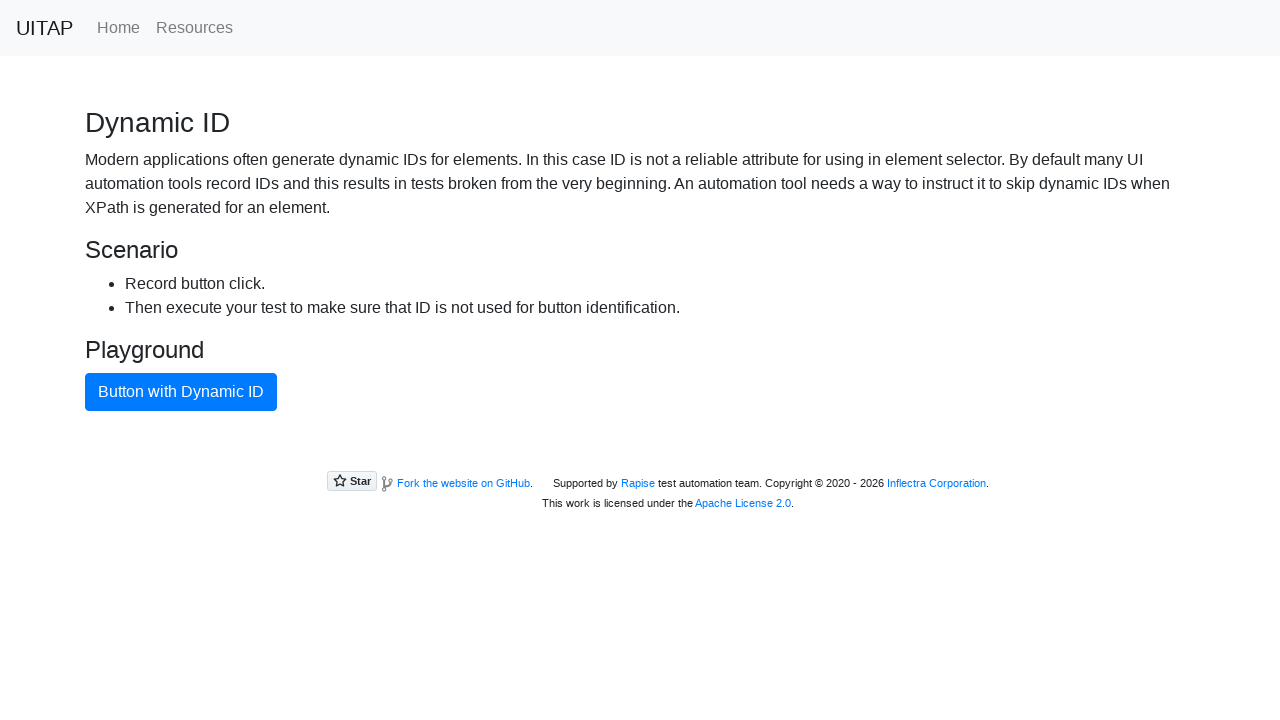

Navigated to dynamic ID test page
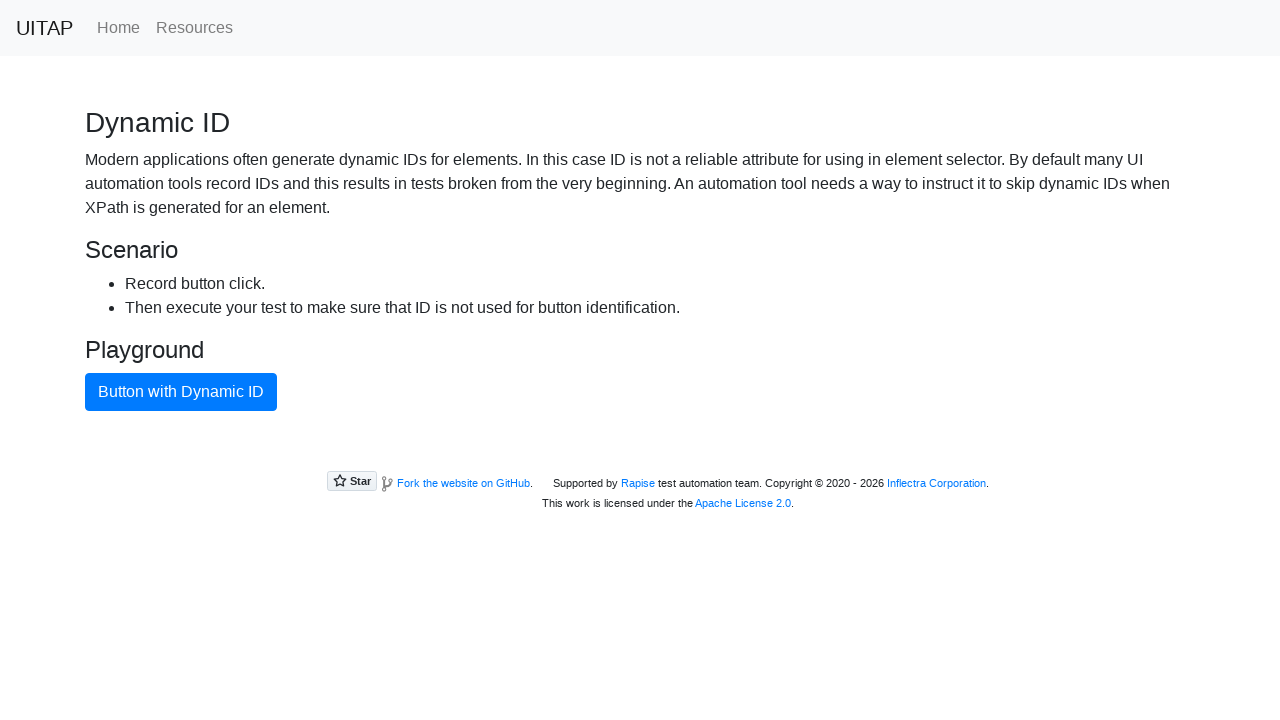

Clicked button with dynamic ID (attempt 1 of 3) using CSS class selector at (181, 392) on button.btn-primary
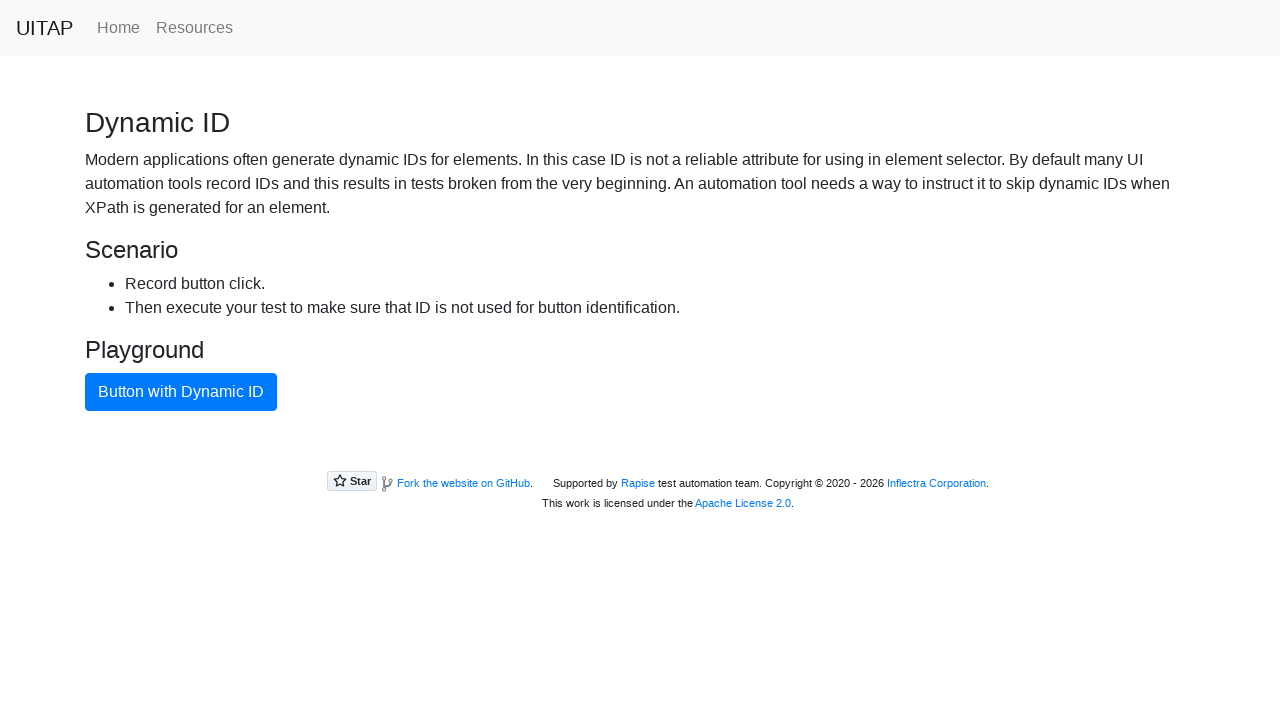

Clicked button with dynamic ID (attempt 2 of 3) using CSS class selector at (181, 392) on button.btn-primary
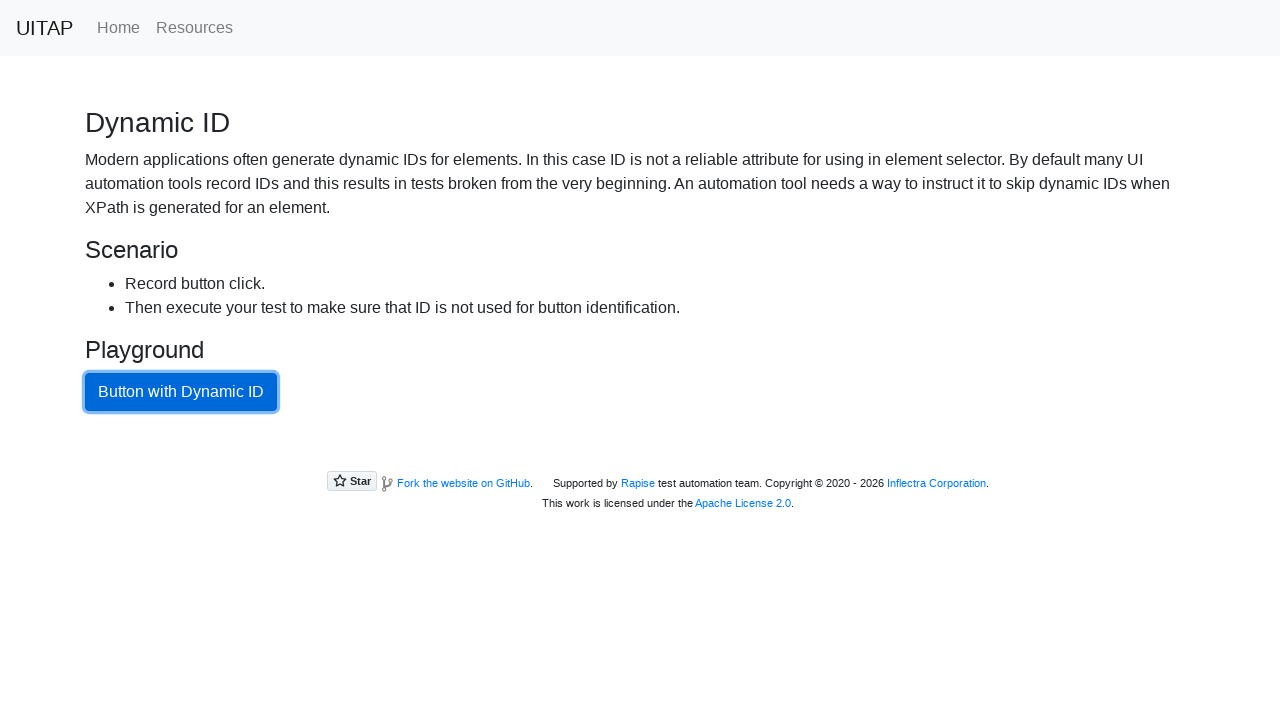

Clicked button with dynamic ID (attempt 3 of 3) using CSS class selector at (181, 392) on button.btn-primary
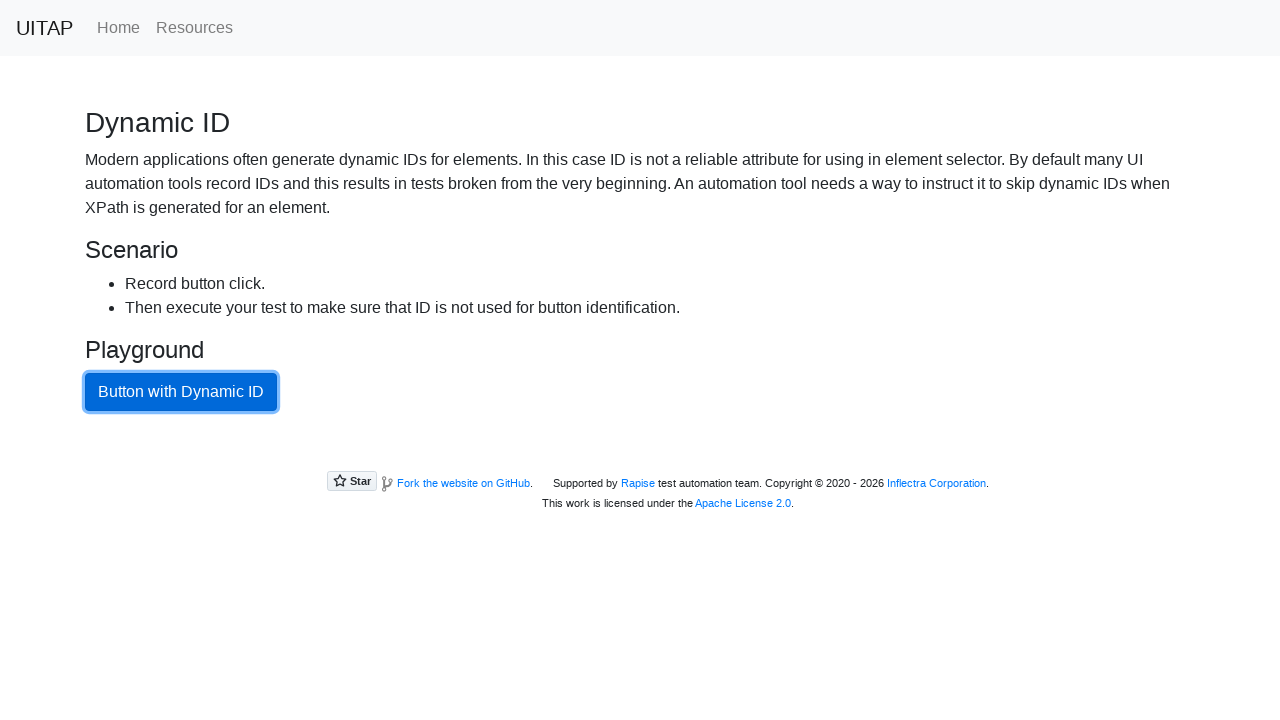

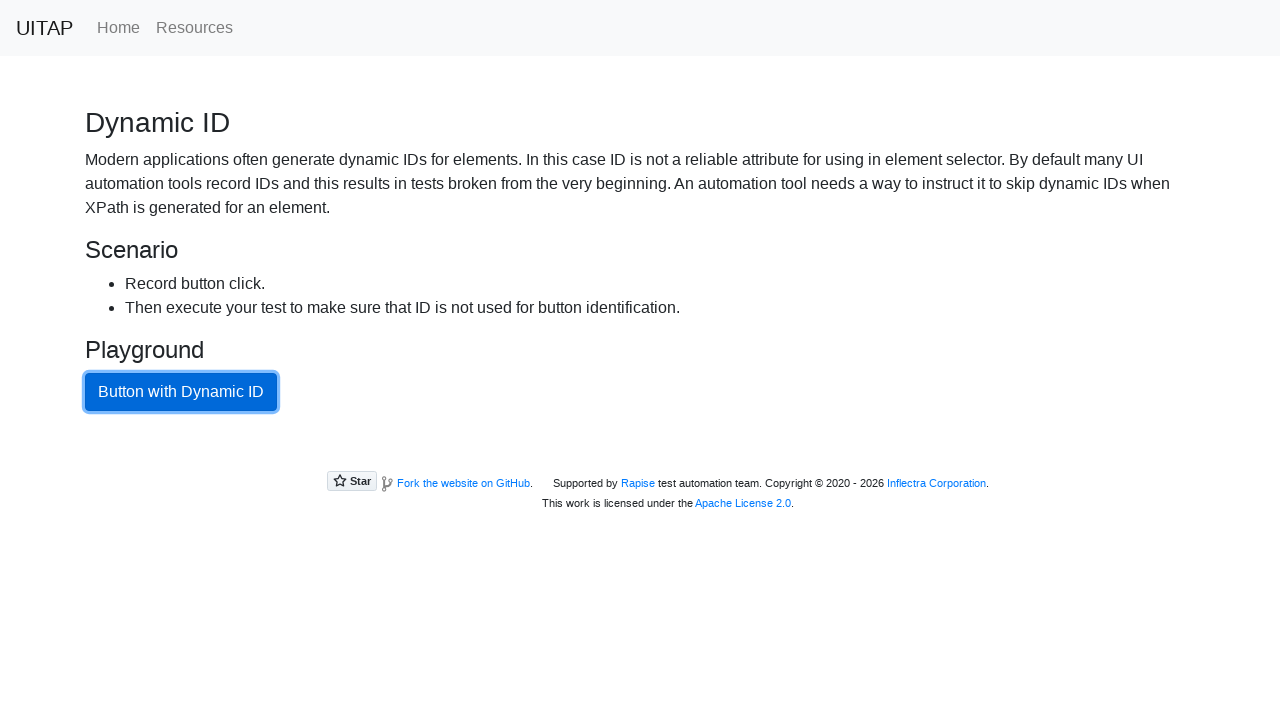